Tests the checkout validation on demoblaze.com by navigating to the cart, attempting to place an order without filling required fields, and verifying that an appropriate error alert is displayed.

Starting URL: https://www.demoblaze.com/

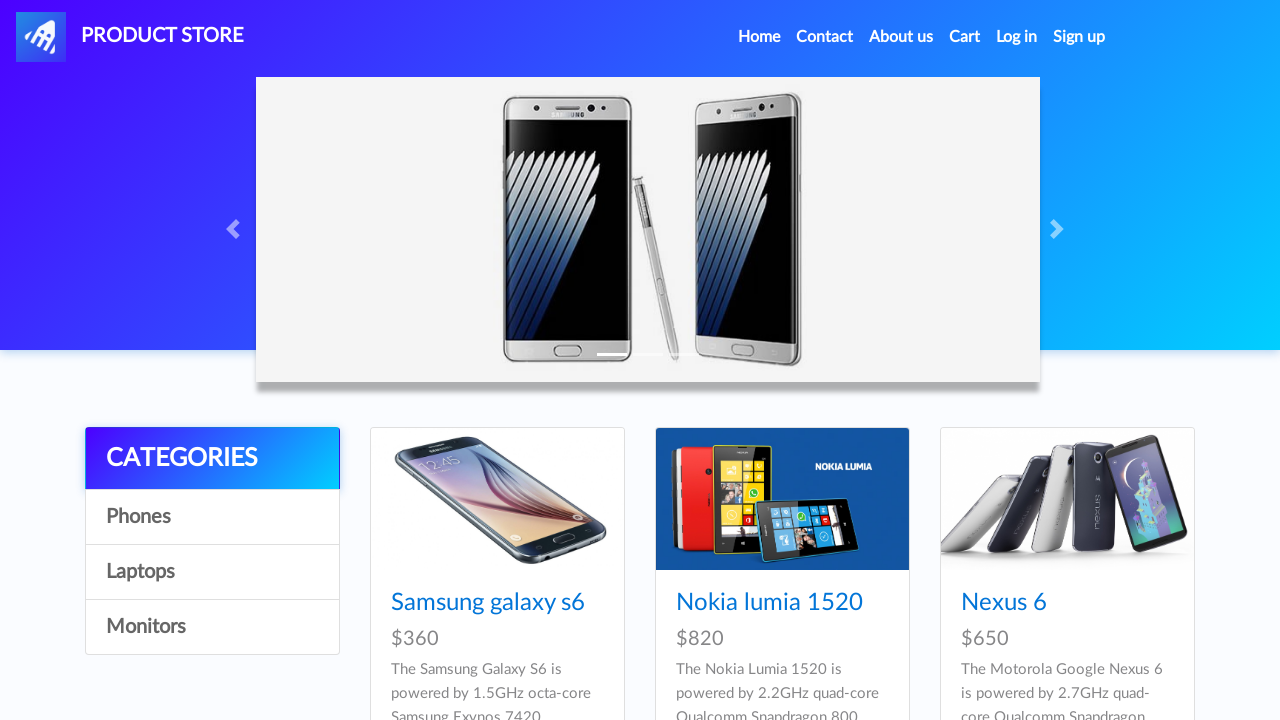

Clicked cart link to navigate to cart page at (965, 37) on #cartur
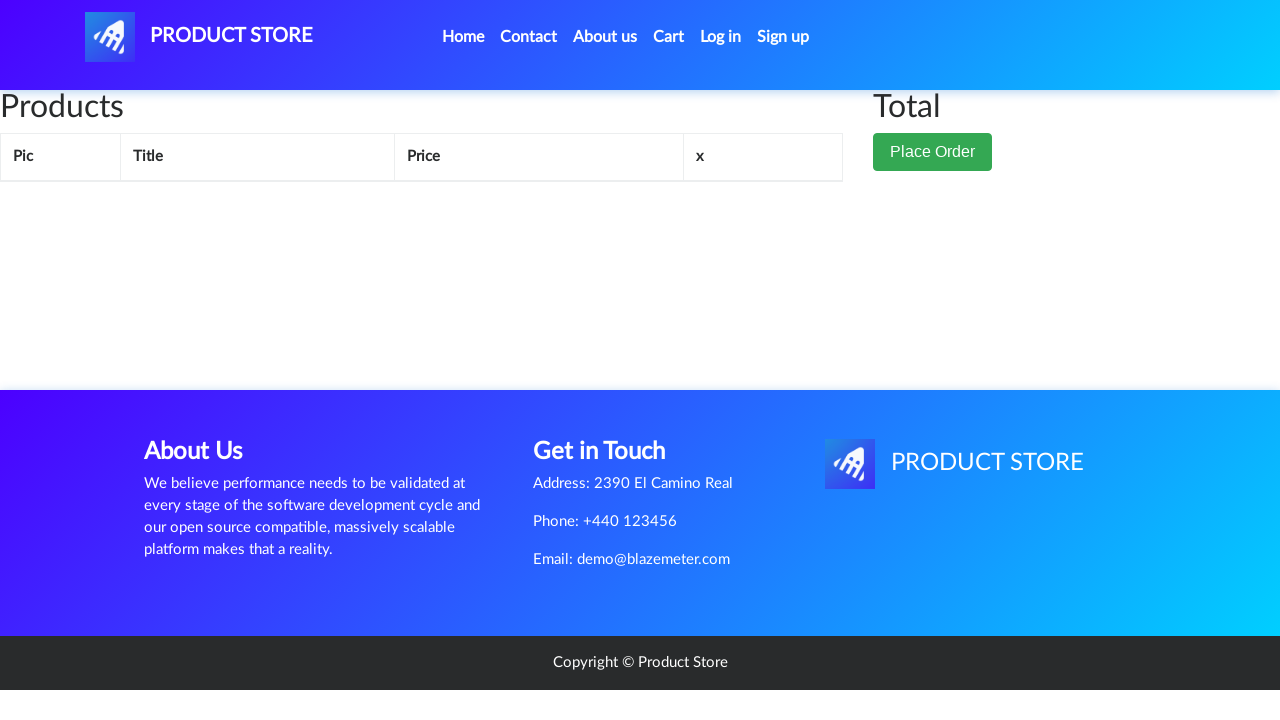

Cart page loaded with Place Order button visible
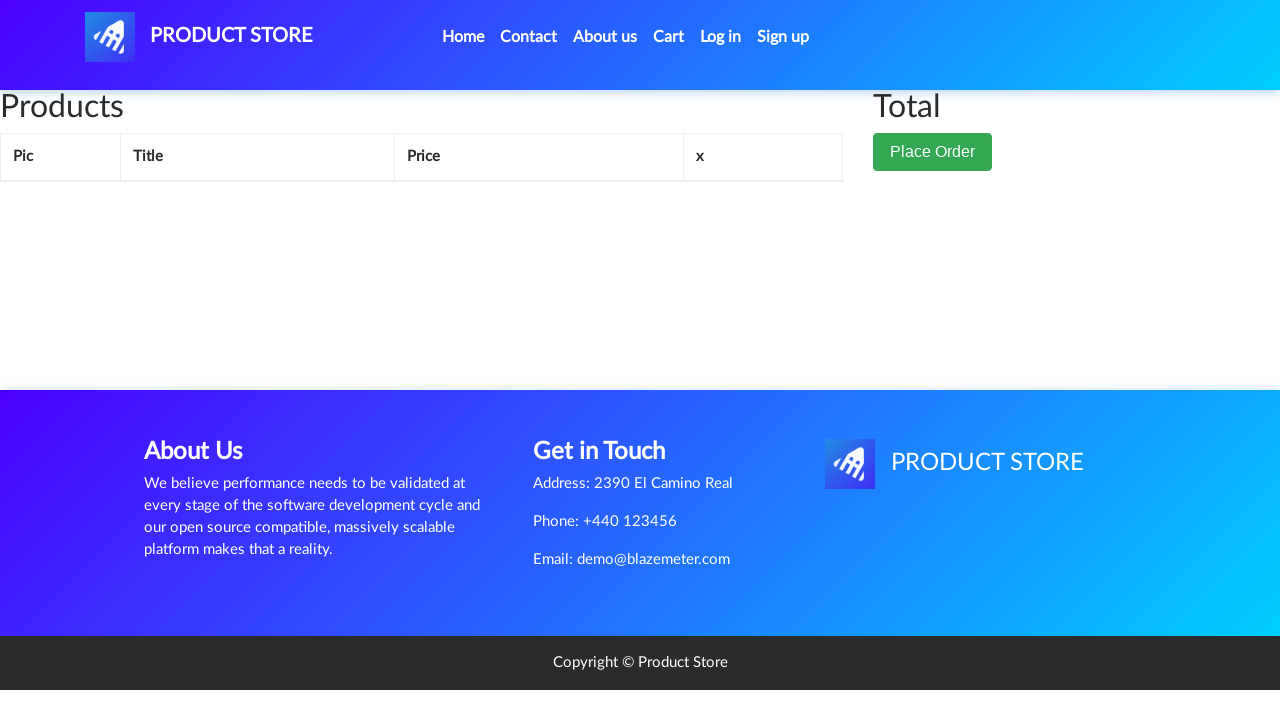

Clicked Place Order button to initiate checkout at (933, 152) on .btn-success
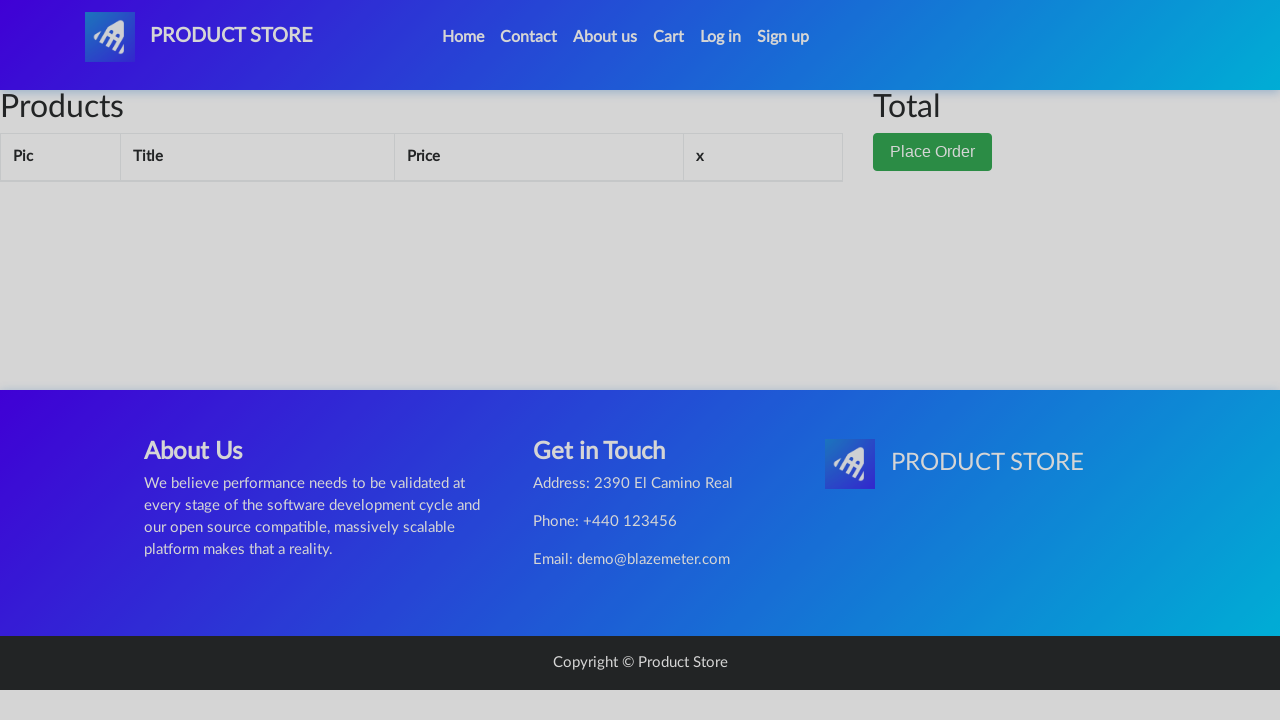

Order modal appeared with purchase button
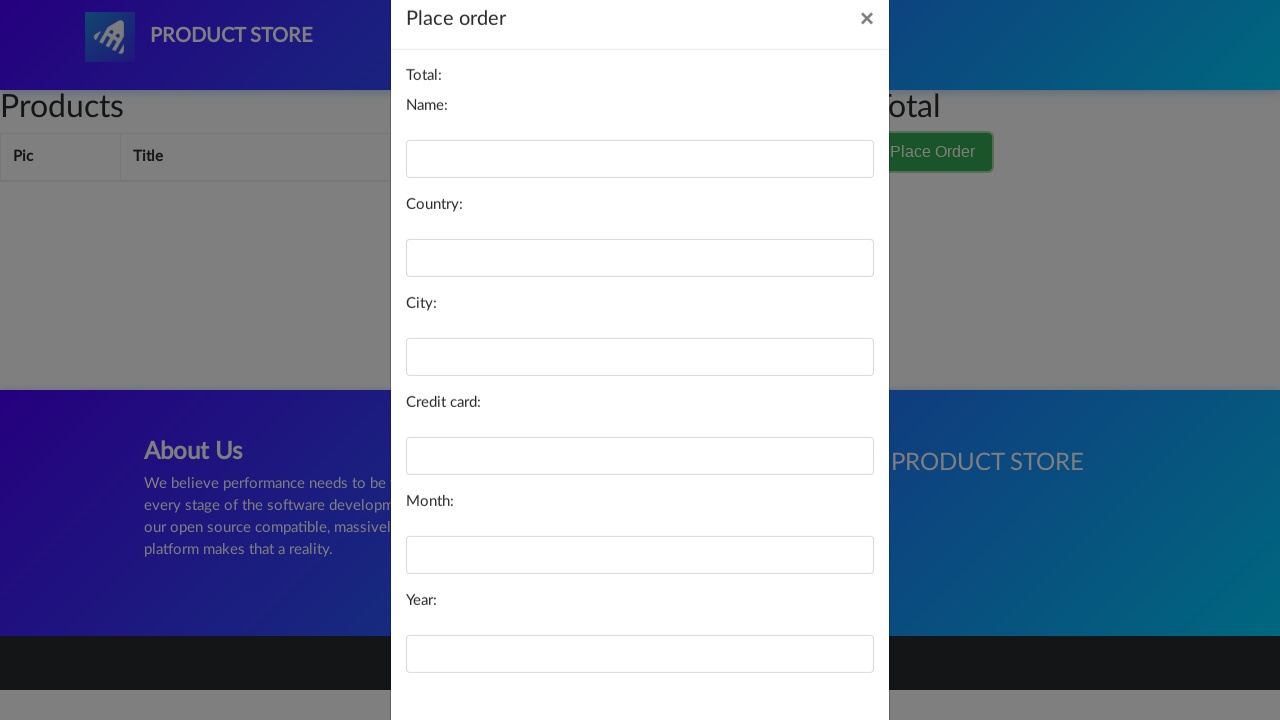

Clicked Purchase button without filling required checkout fields at (823, 655) on #orderModal .btn-primary
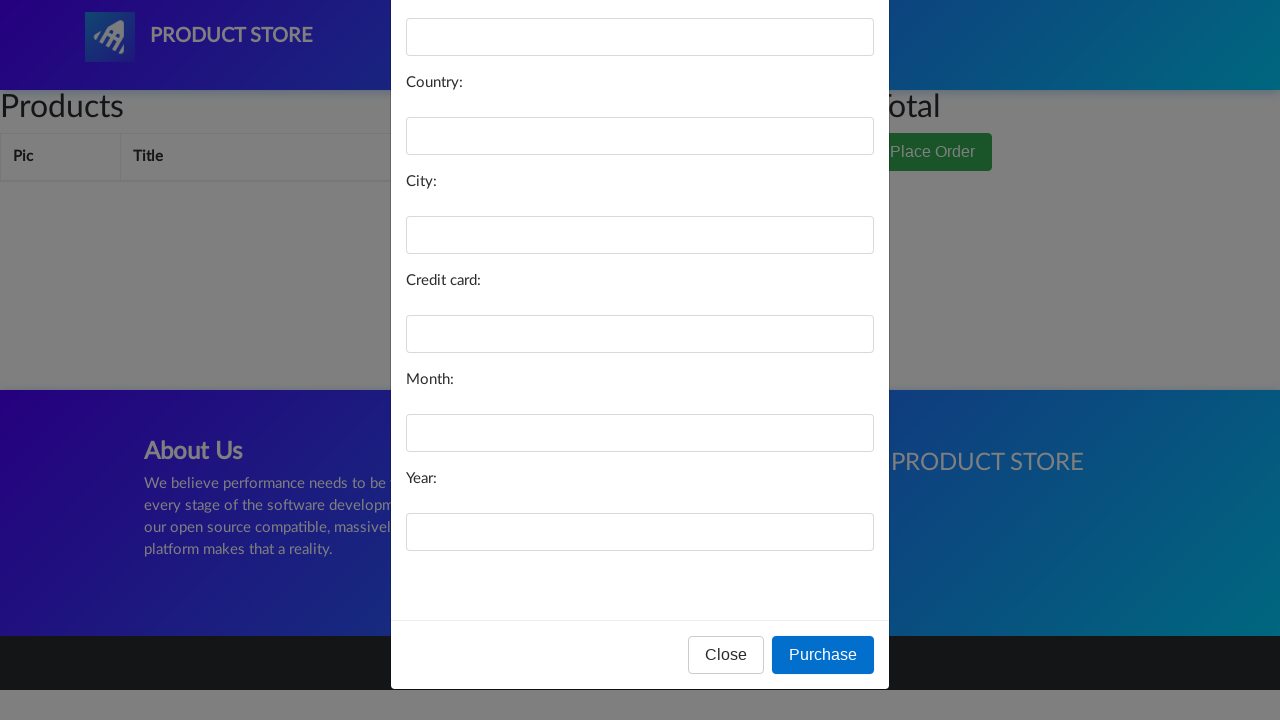

Registered dialog handler to accept validation error alert
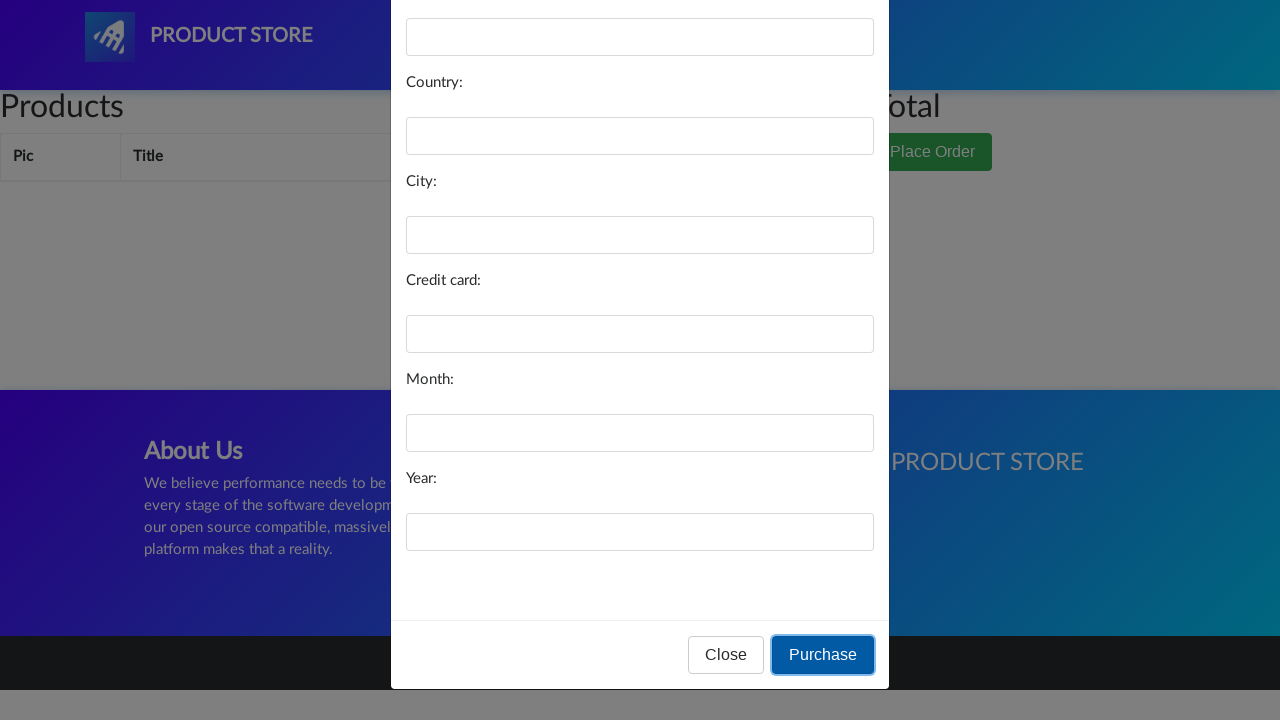

Waited for alert processing to complete
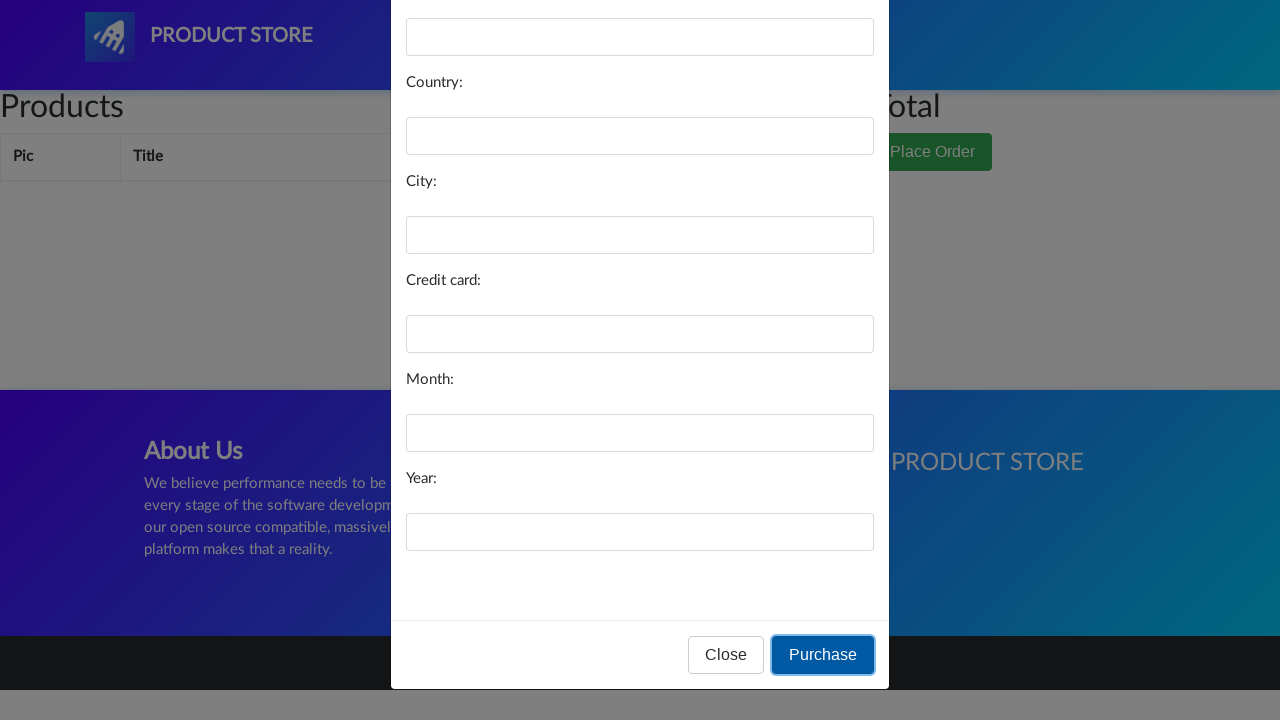

Closed order modal by clicking close button at (726, 655) on #orderModal .btn-secondary
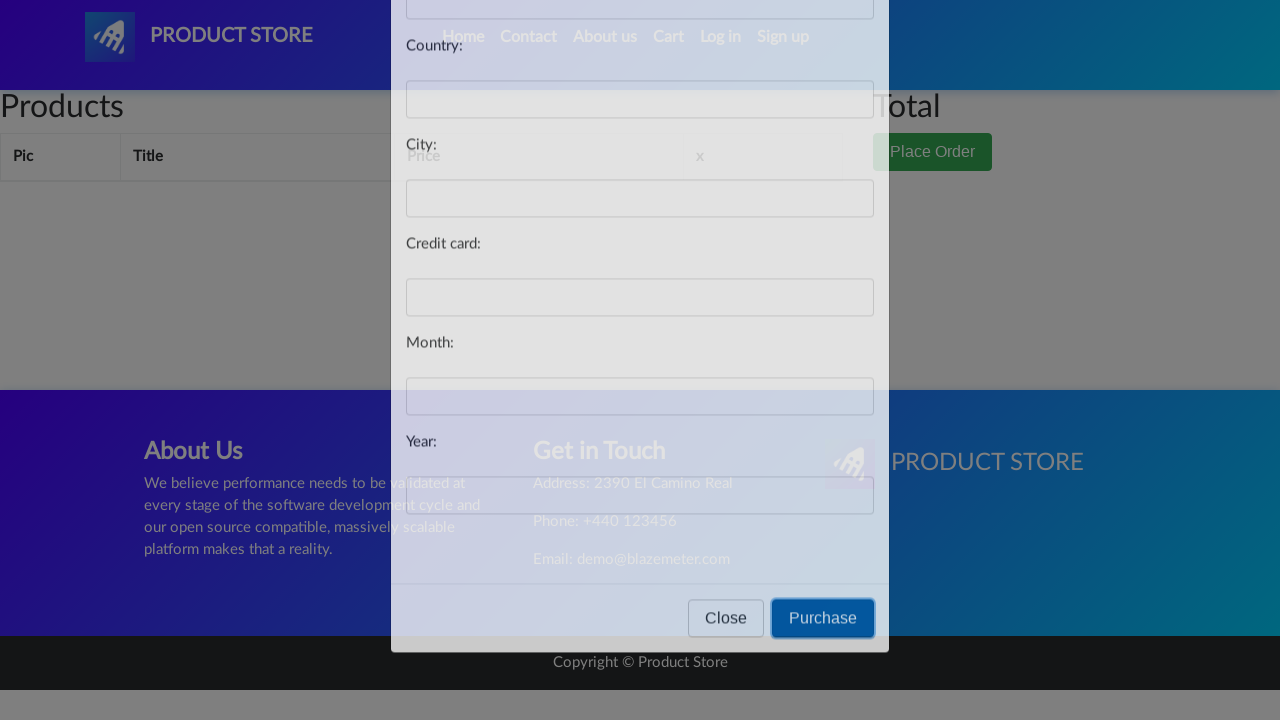

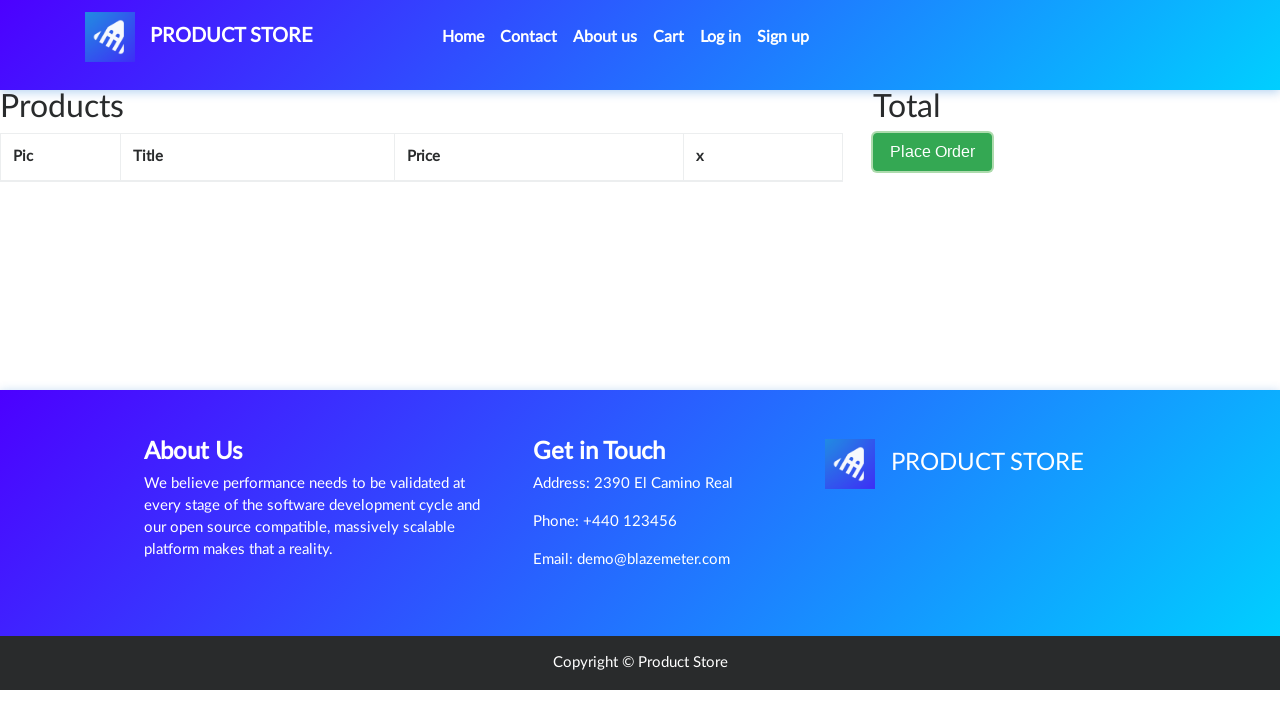